Tests clearing the complete state of all items by toggling the mark all checkbox

Starting URL: https://demo.playwright.dev/todomvc

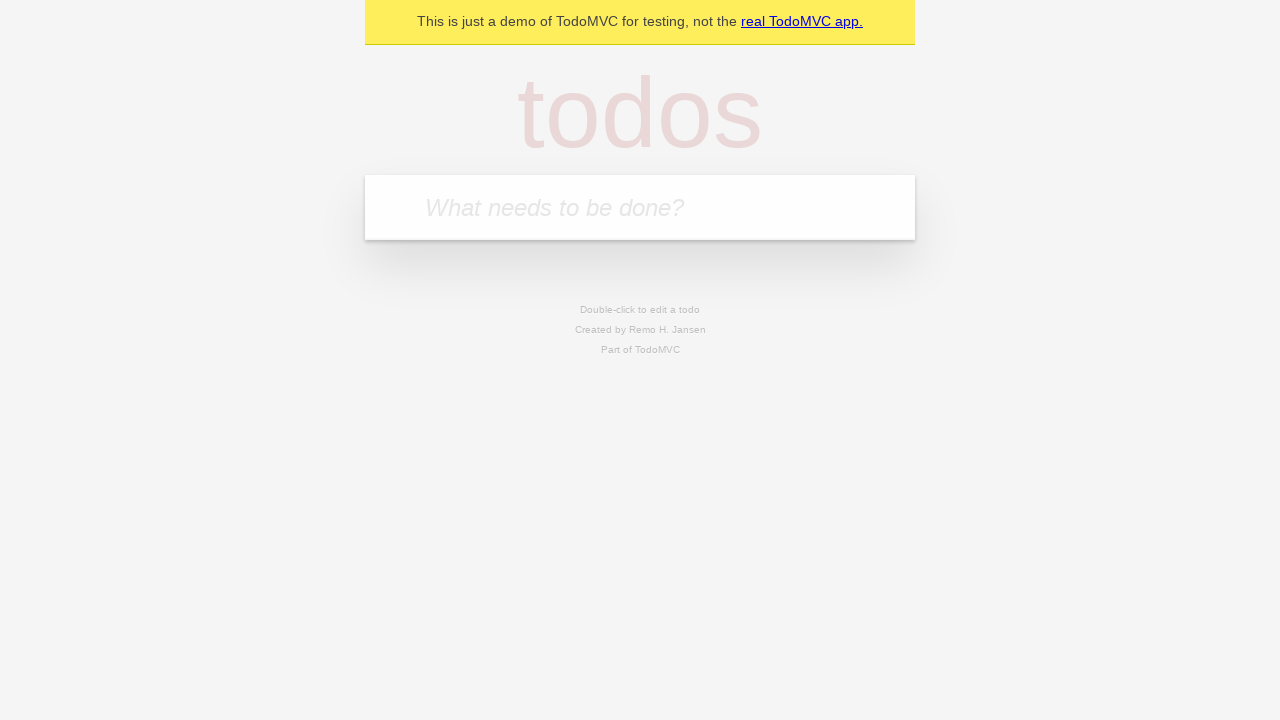

Filled todo input with 'buy some cheese' on internal:attr=[placeholder="What needs to be done?"i]
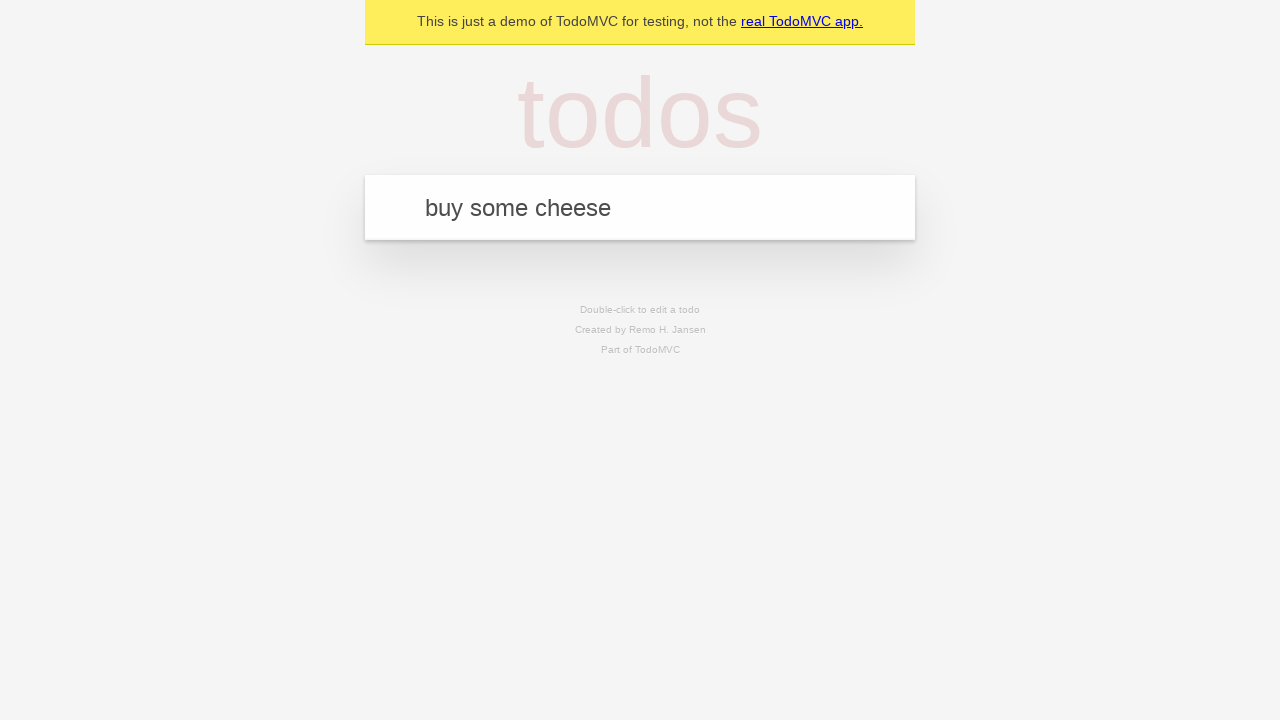

Pressed Enter to create todo 'buy some cheese' on internal:attr=[placeholder="What needs to be done?"i]
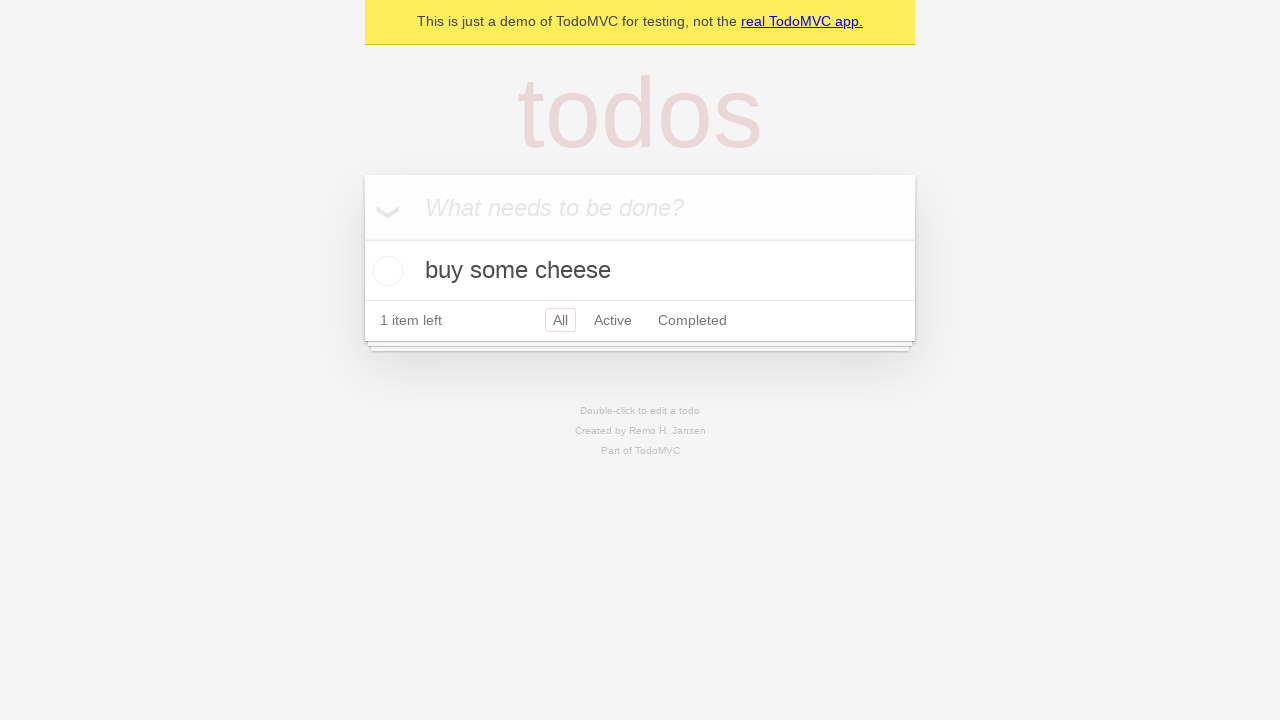

Filled todo input with 'feed the cat' on internal:attr=[placeholder="What needs to be done?"i]
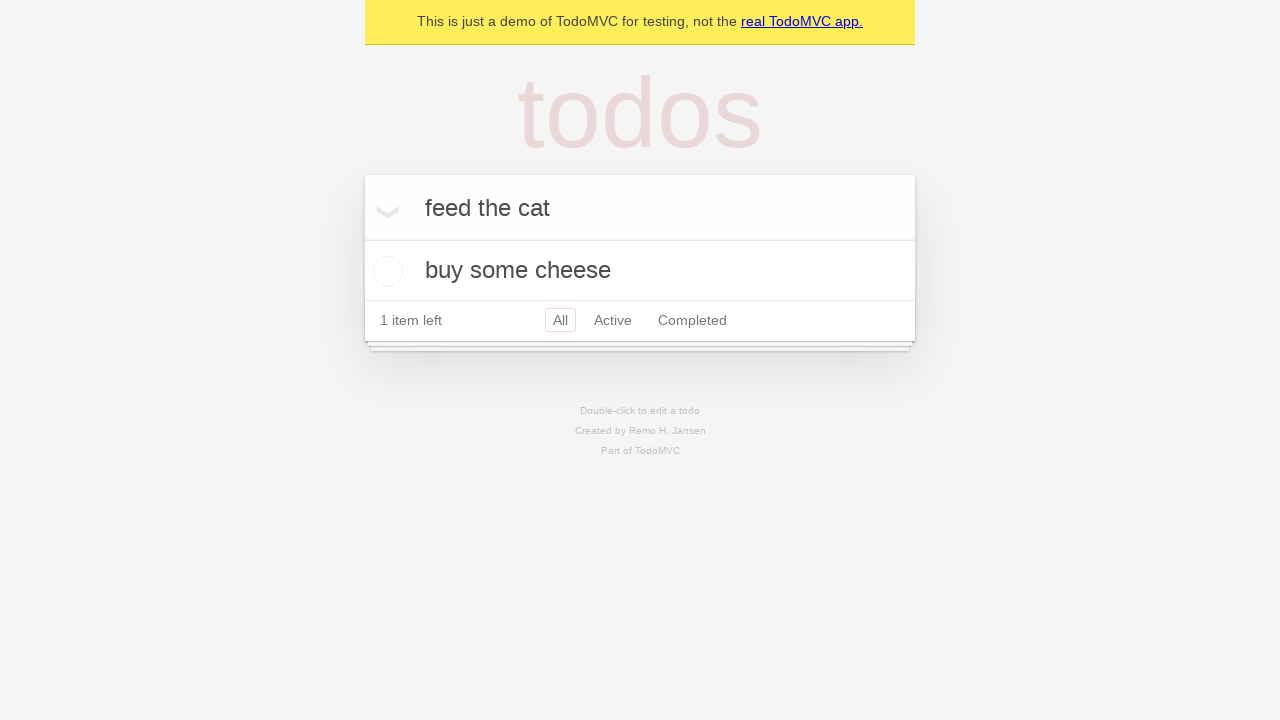

Pressed Enter to create todo 'feed the cat' on internal:attr=[placeholder="What needs to be done?"i]
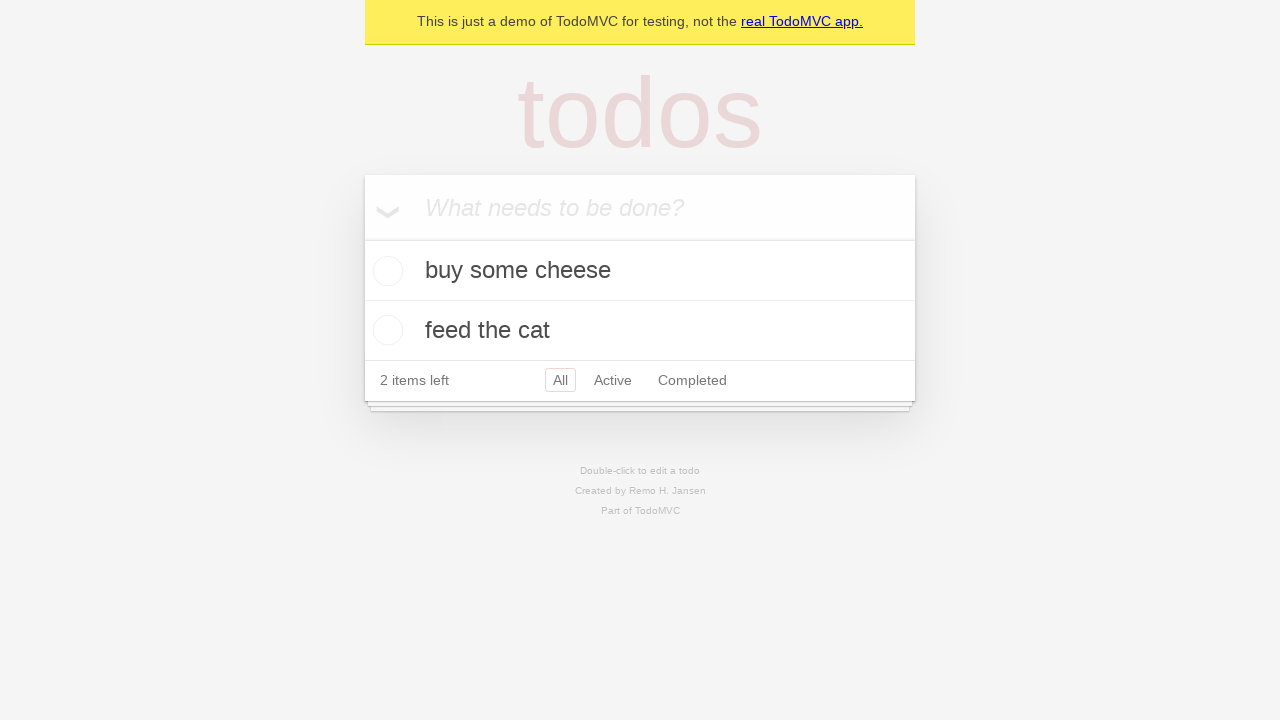

Filled todo input with 'book a doctors appointment ' on internal:attr=[placeholder="What needs to be done?"i]
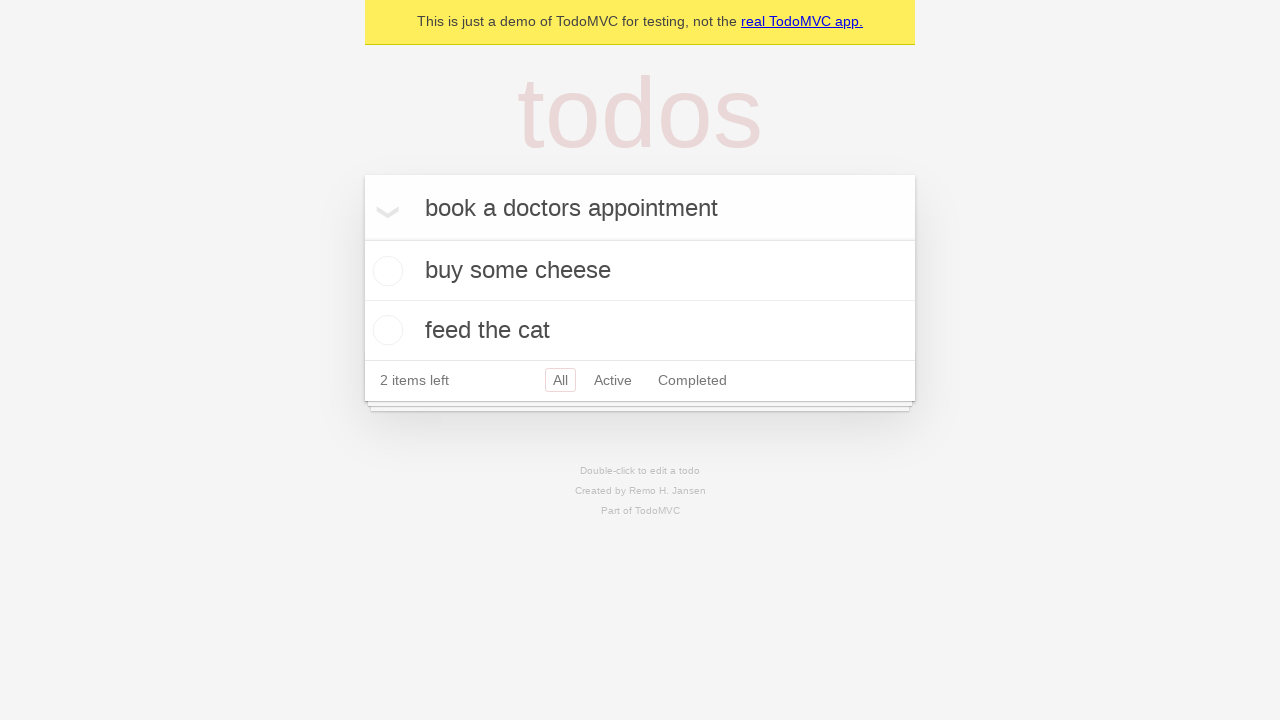

Pressed Enter to create todo 'book a doctors appointment ' on internal:attr=[placeholder="What needs to be done?"i]
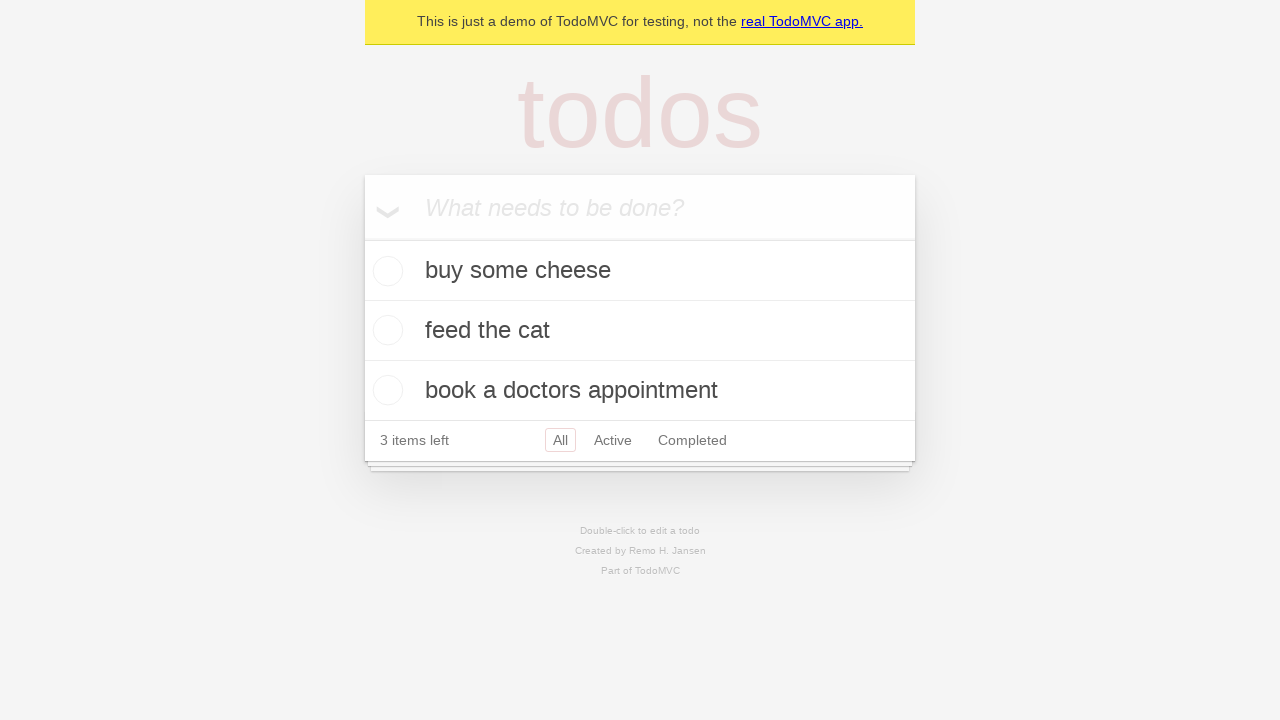

Waited for all 3 todo items to load
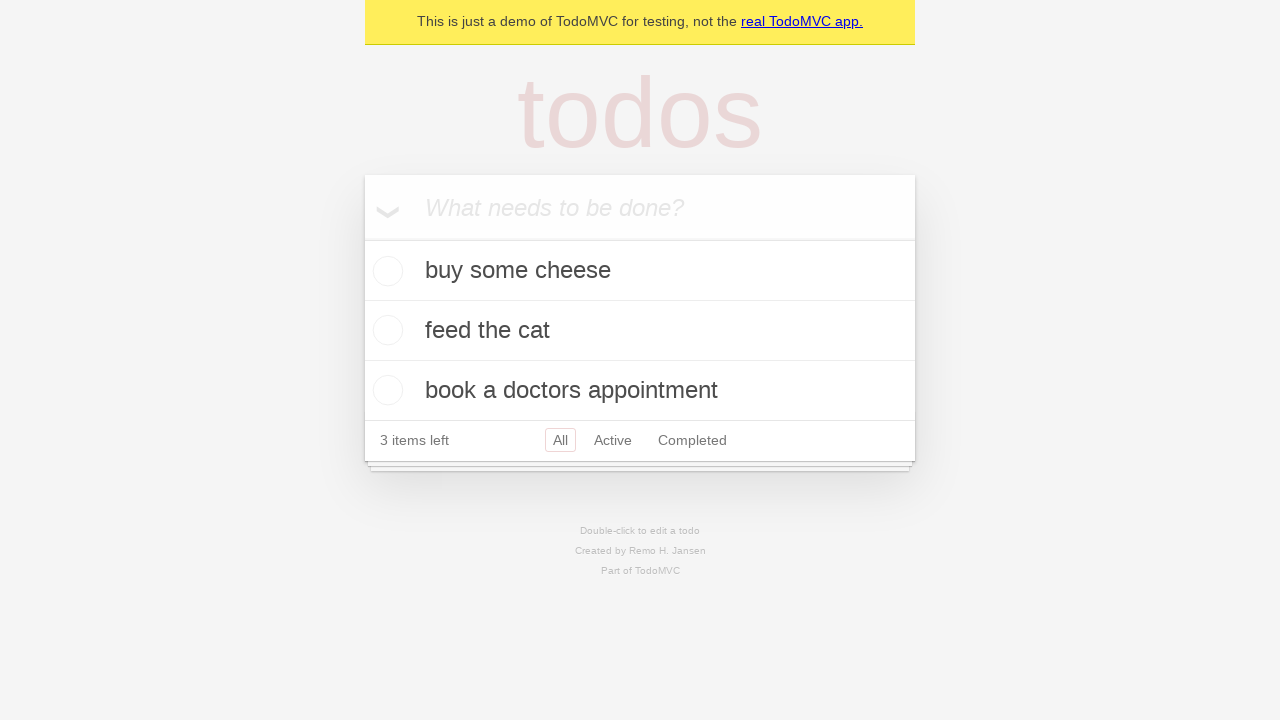

Located the 'Mark all as complete' checkbox
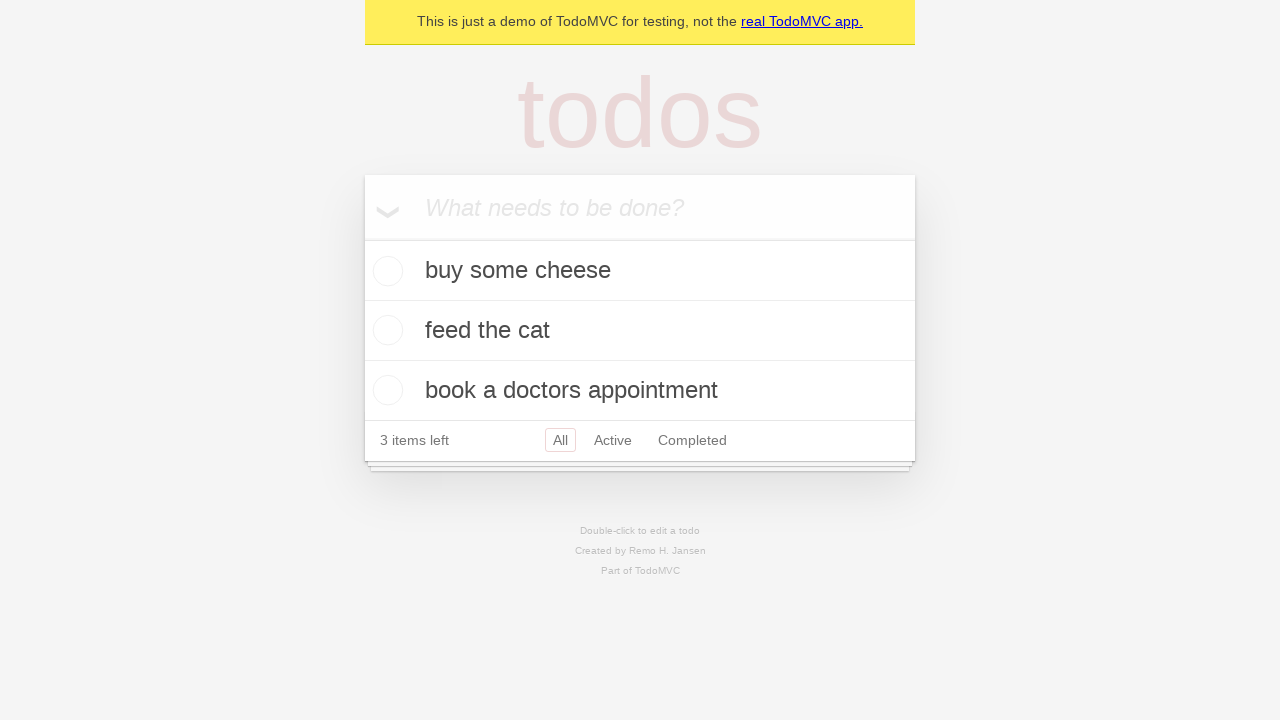

Checked the 'Mark all as complete' checkbox to mark all todos as complete at (362, 238) on internal:label="Mark all as complete"i
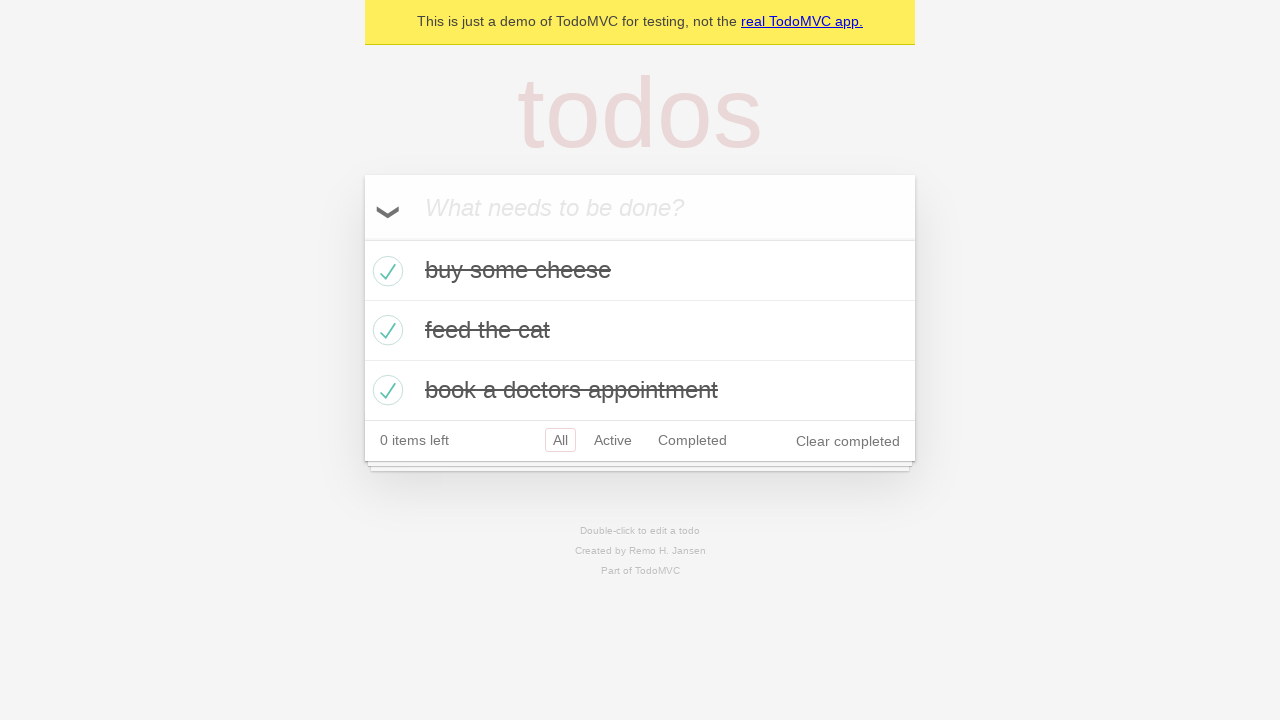

Unchecked the 'Mark all as complete' checkbox to clear all todos' complete state at (362, 238) on internal:label="Mark all as complete"i
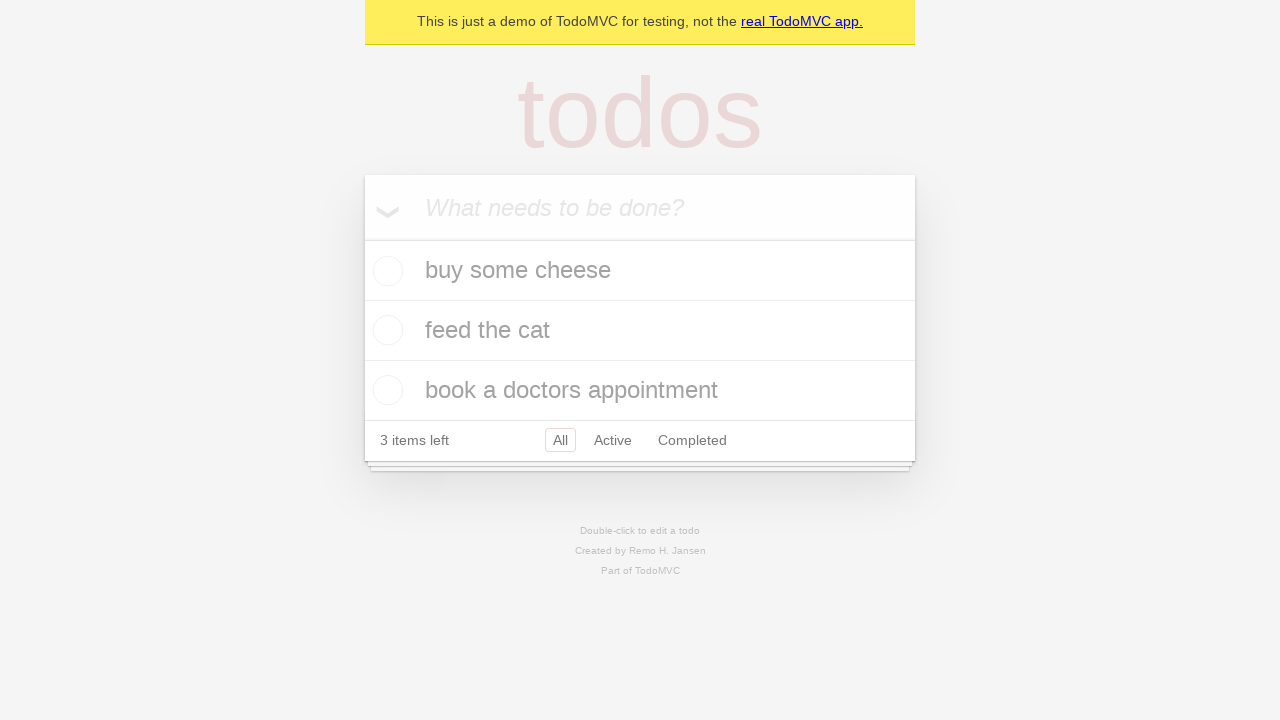

Waited 500ms for all todos to update to uncompleted state
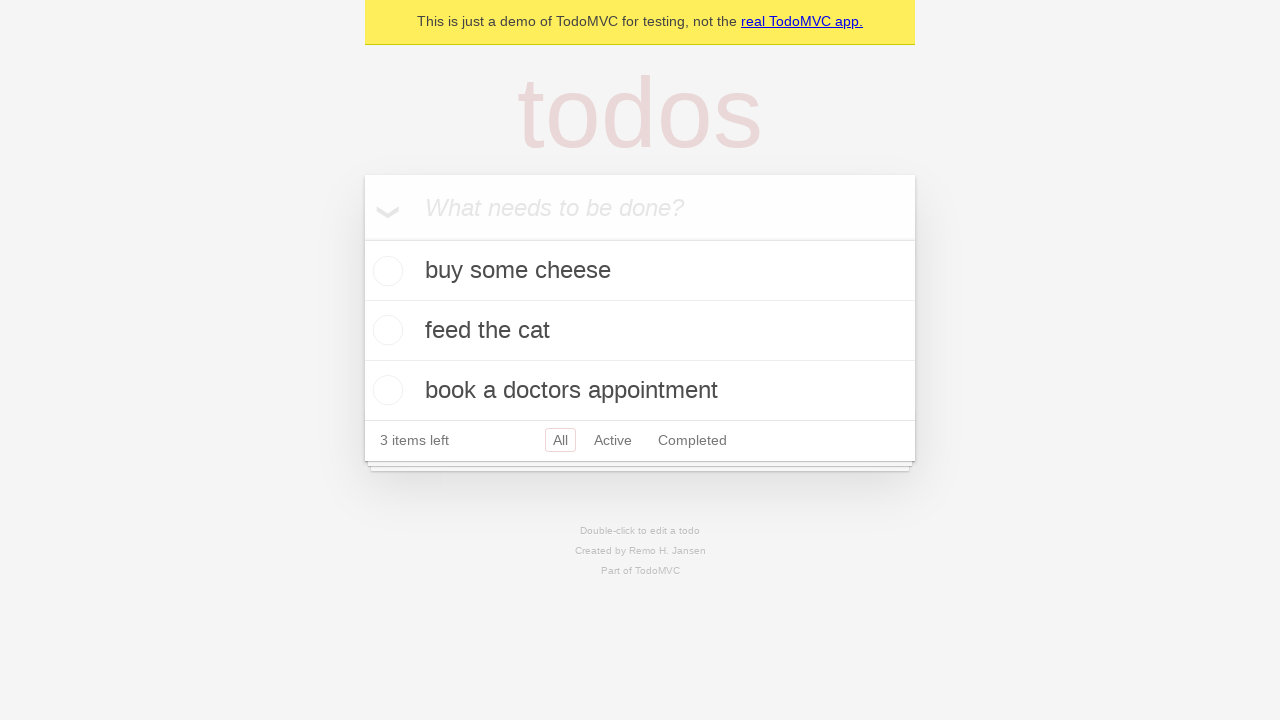

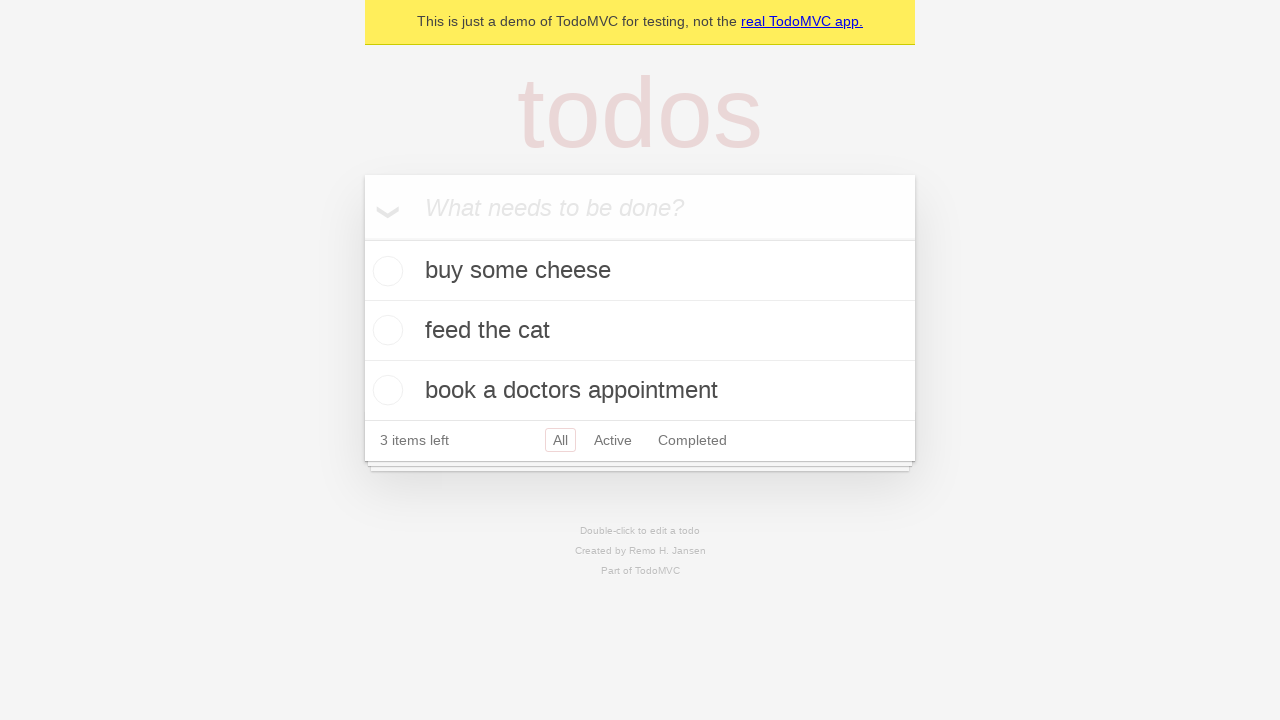